Tests dynamic element addition and removal functionality by clicking Add Element button, verifying Delete button appears, then removing the element

Starting URL: https://the-internet.herokuapp.com/add_remove_elements/

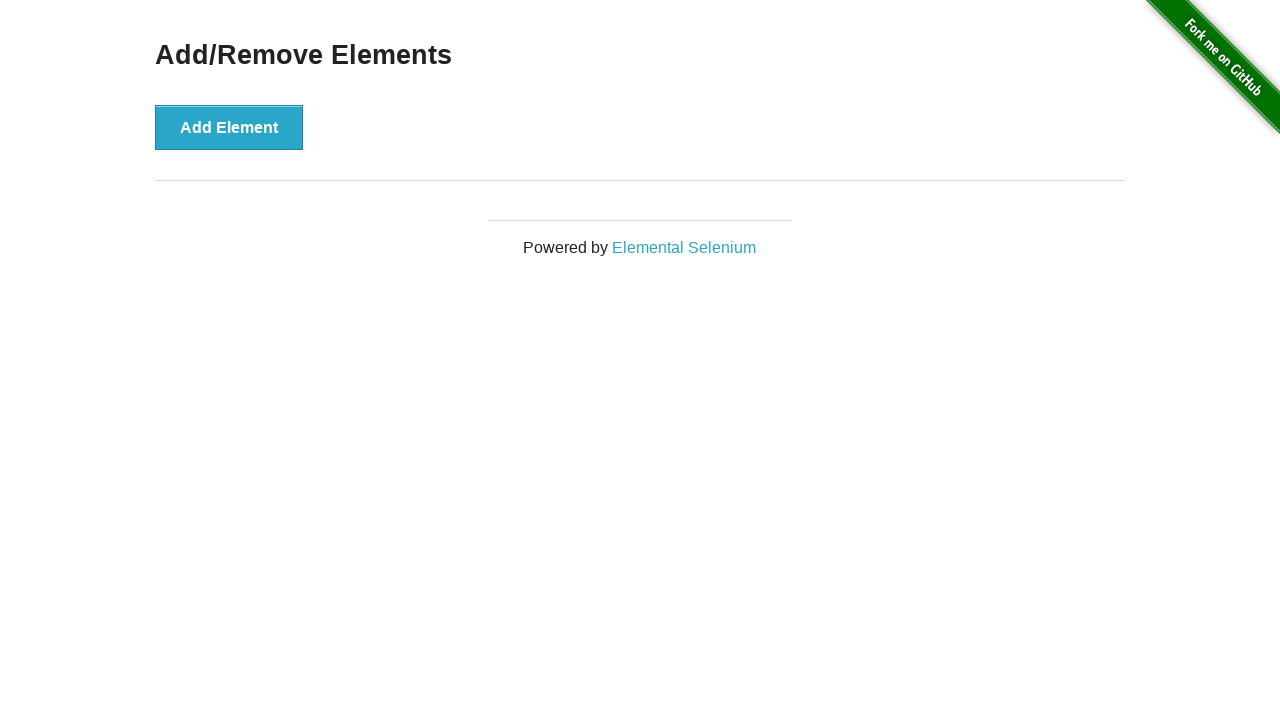

Clicked Add Element button to create a new element at (229, 127) on button[onclick='addElement()']
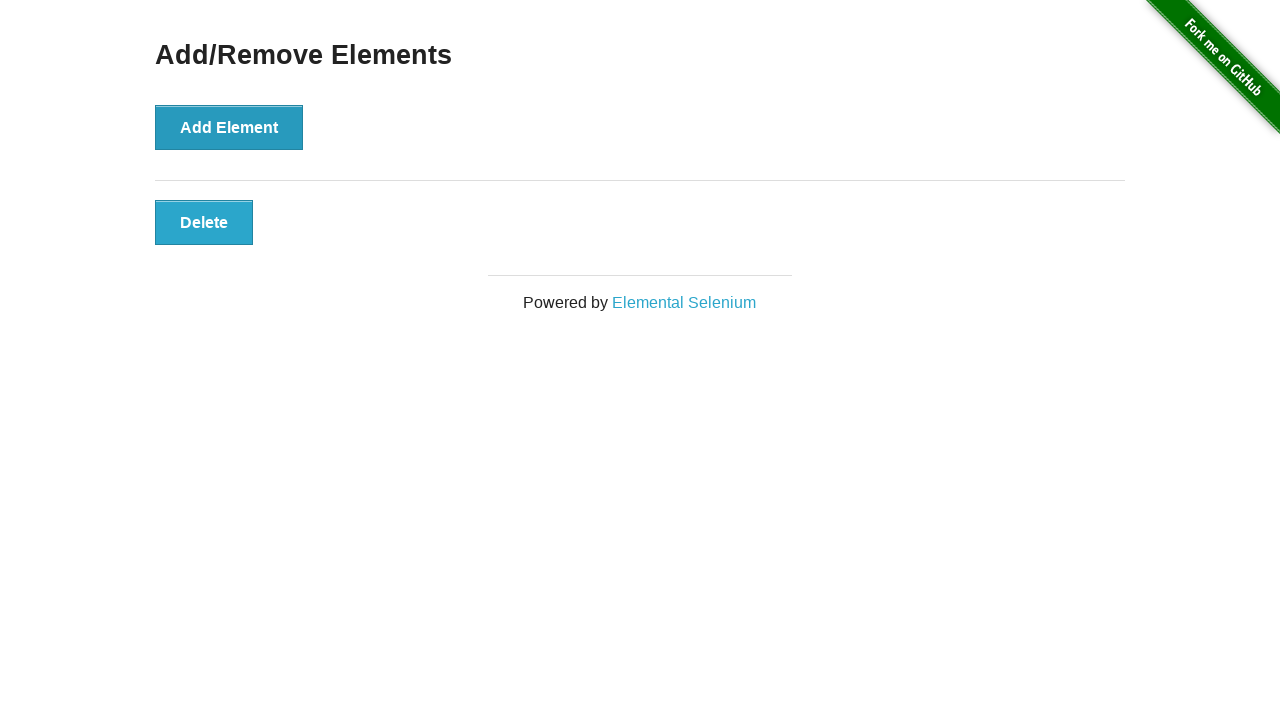

Delete button appeared after element was added
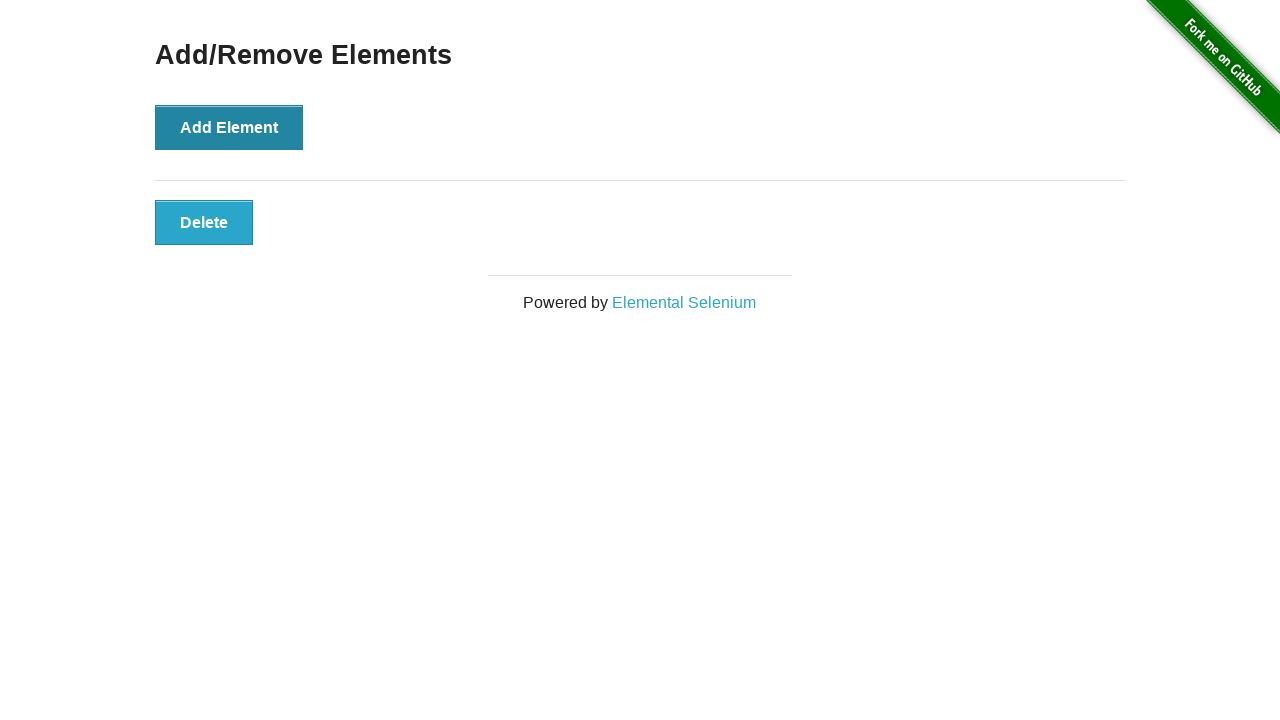

Clicked Delete button to remove the element at (204, 222) on button[onclick='deleteElement()']
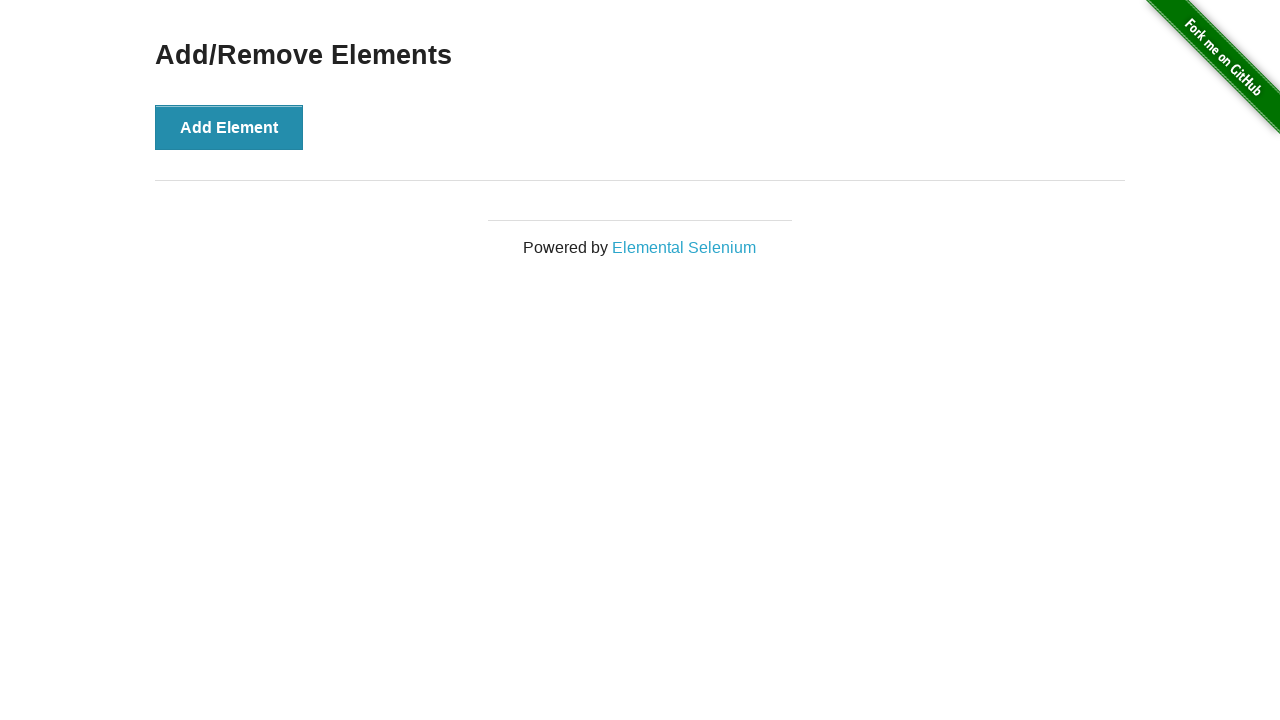

Verified page heading is still visible after element removal
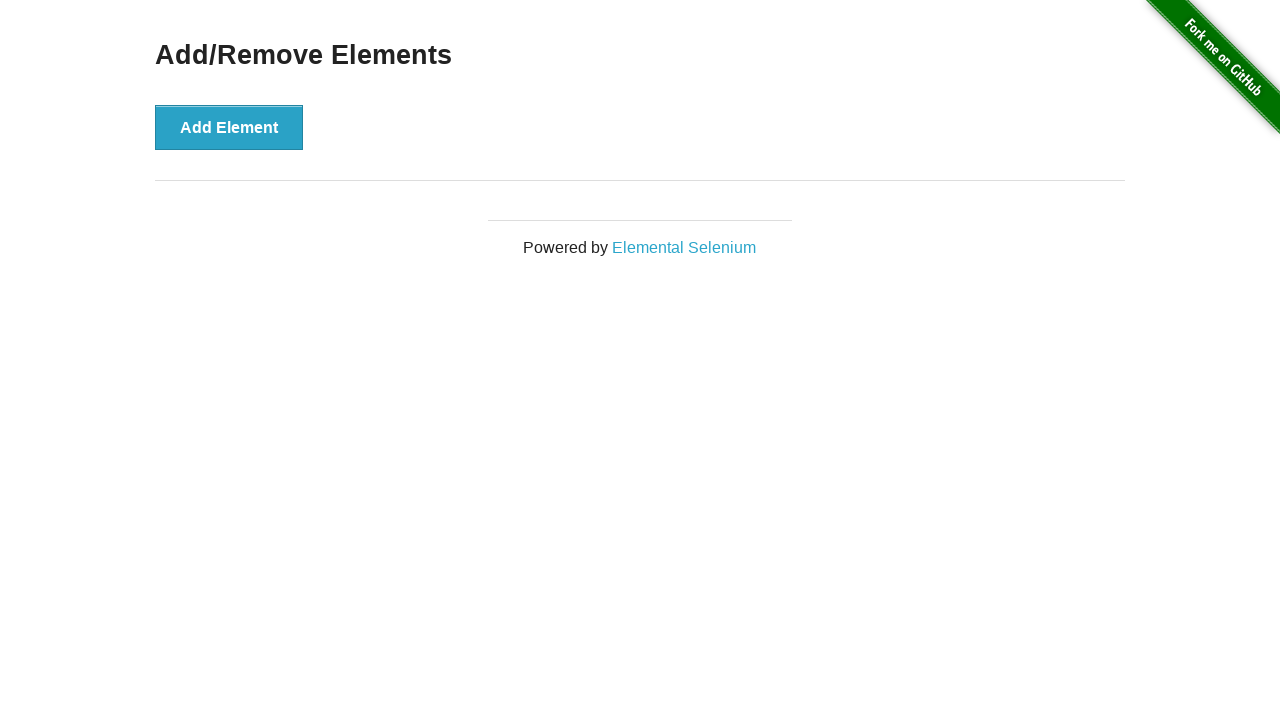

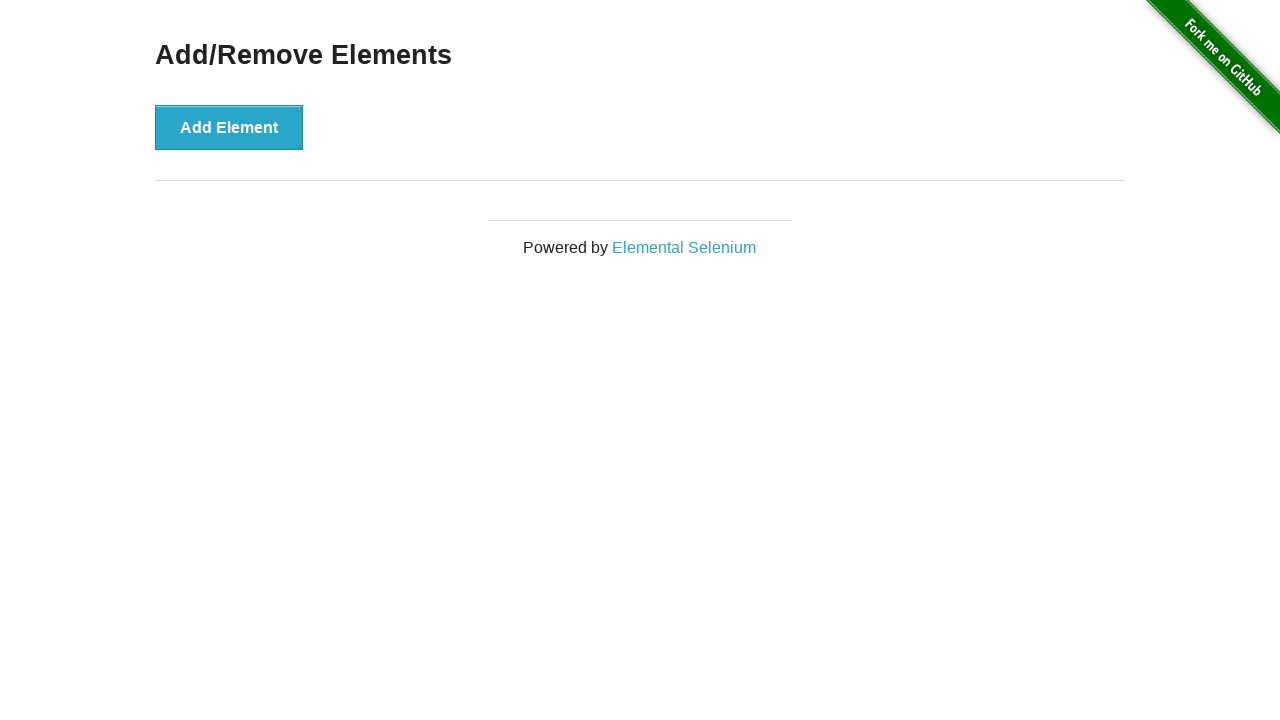